Tests double-click functionality on a button and verifies the resulting text message

Starting URL: https://www.tutorialspoint.com/selenium/practice/buttons.php

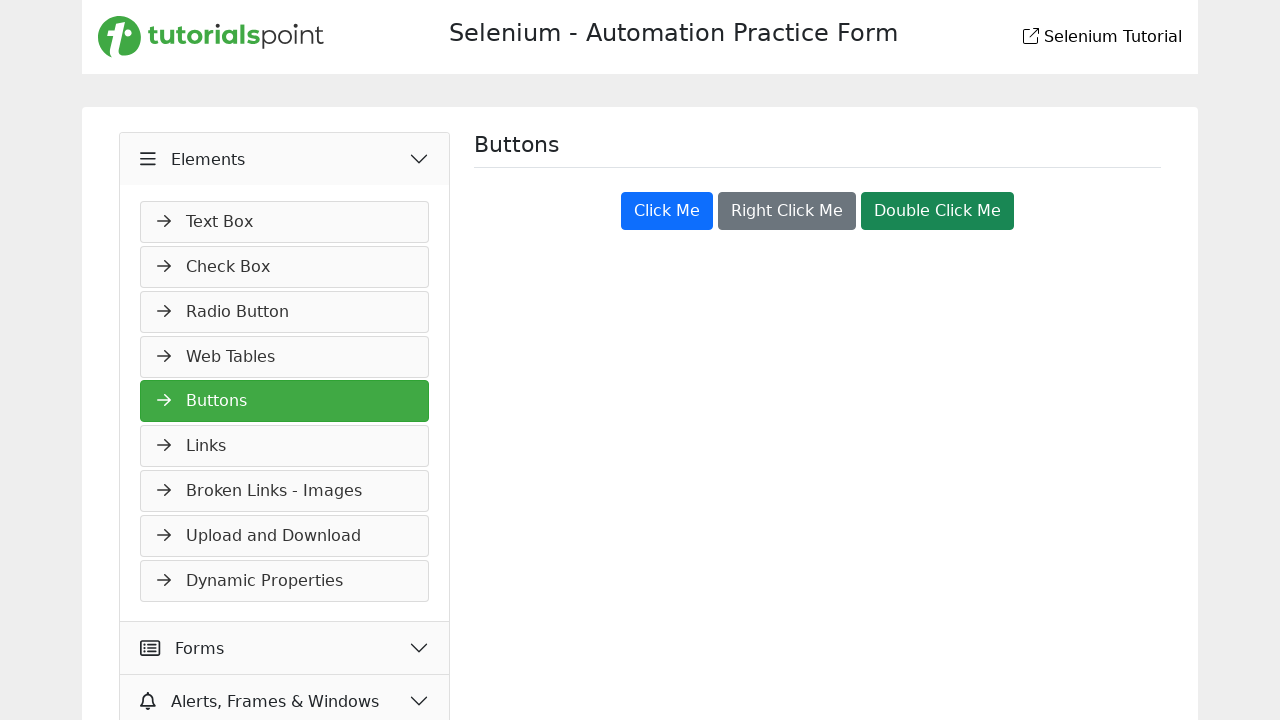

Double-clicked the success button at (938, 211) on .btn.btn-success
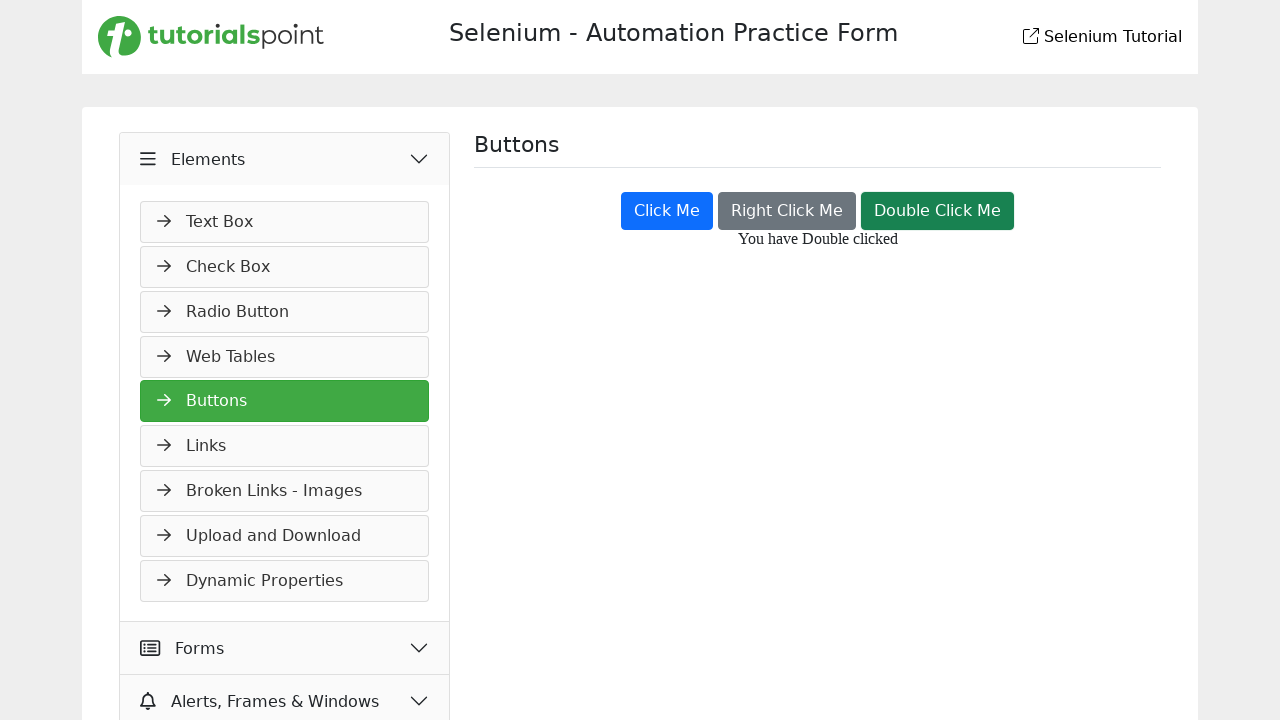

Double-click message element loaded
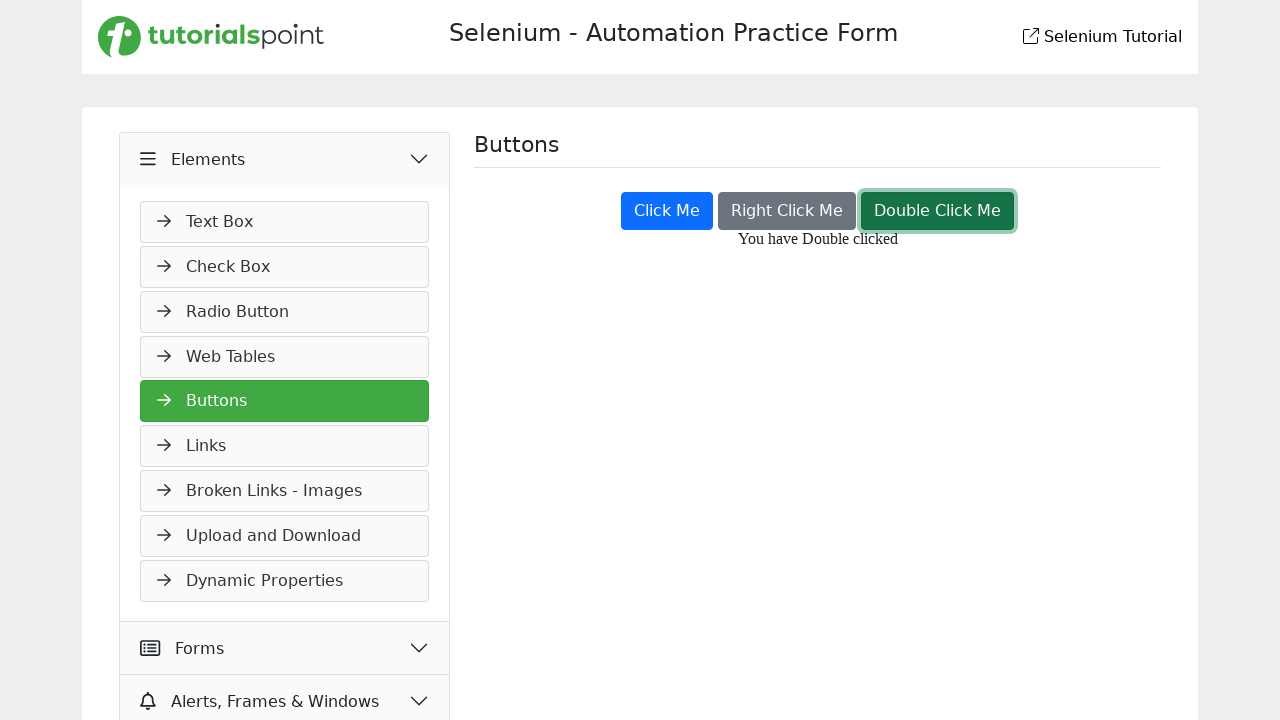

Verified double-click message text is 'You have Double clicked'
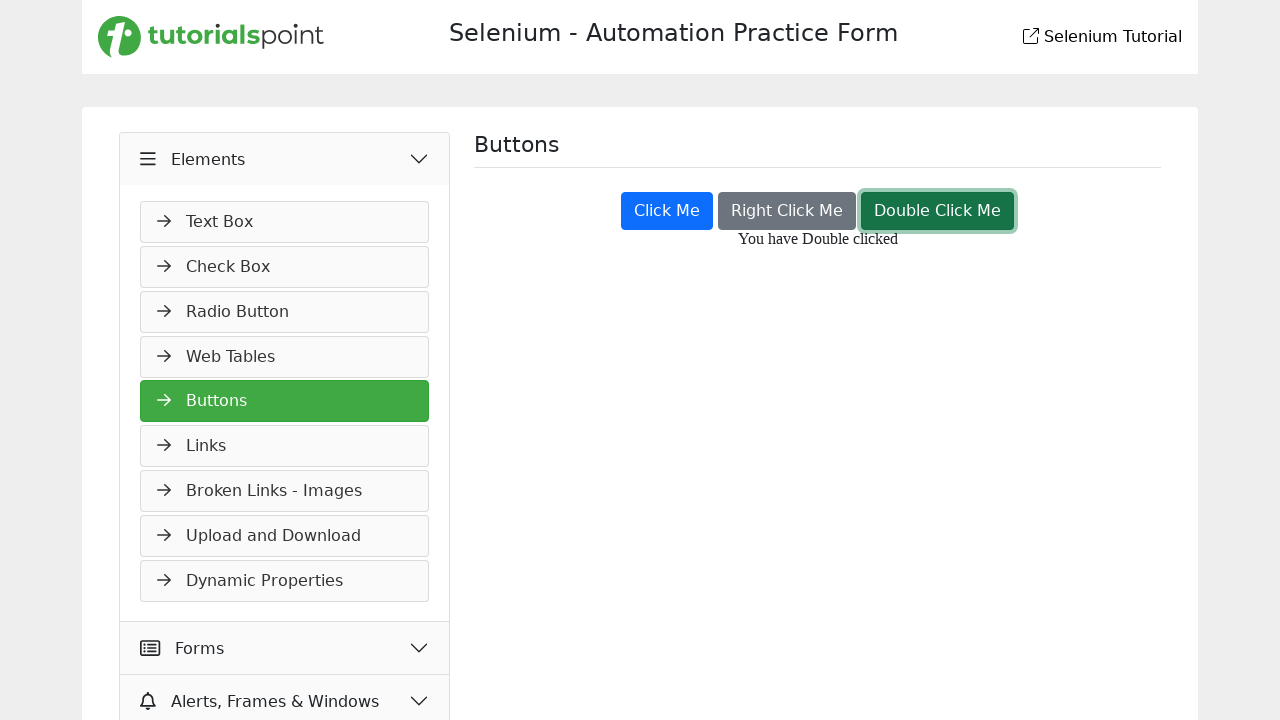

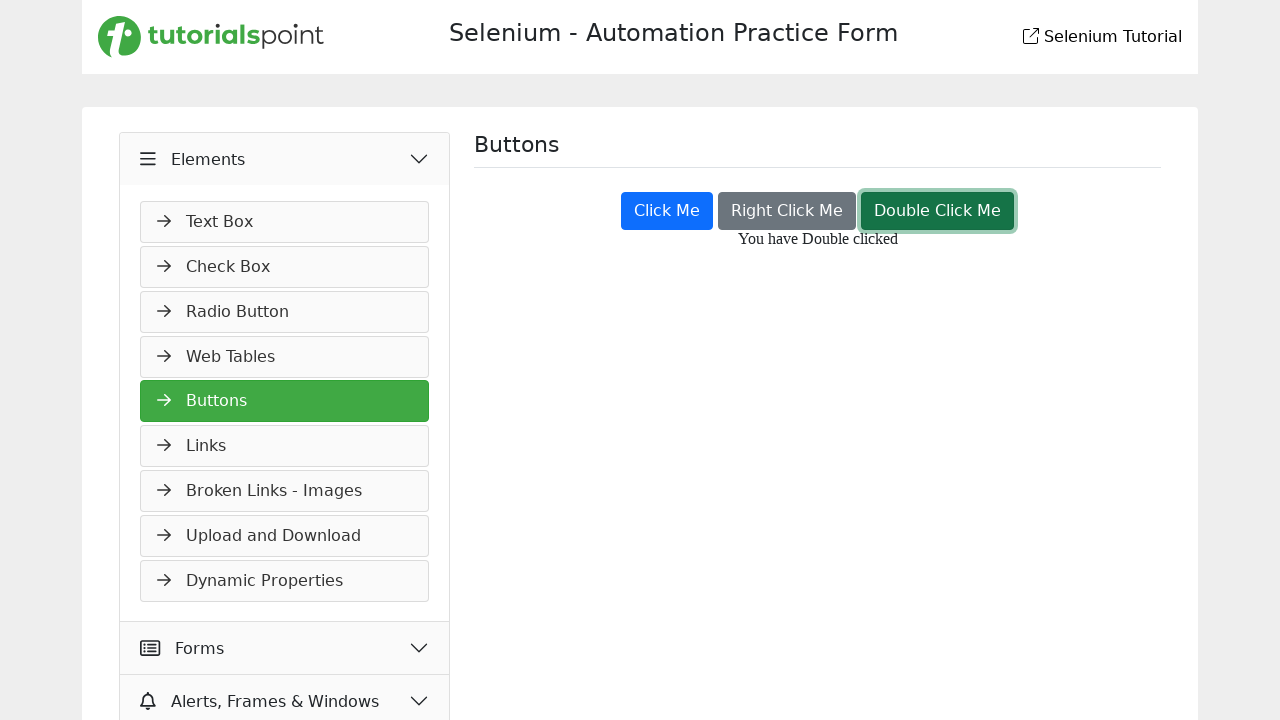